Tests a registration form by filling in required fields (first name and two additional fields) and submitting the form, then verifies successful registration by checking for a congratulations message.

Starting URL: http://suninjuly.github.io/registration1.html

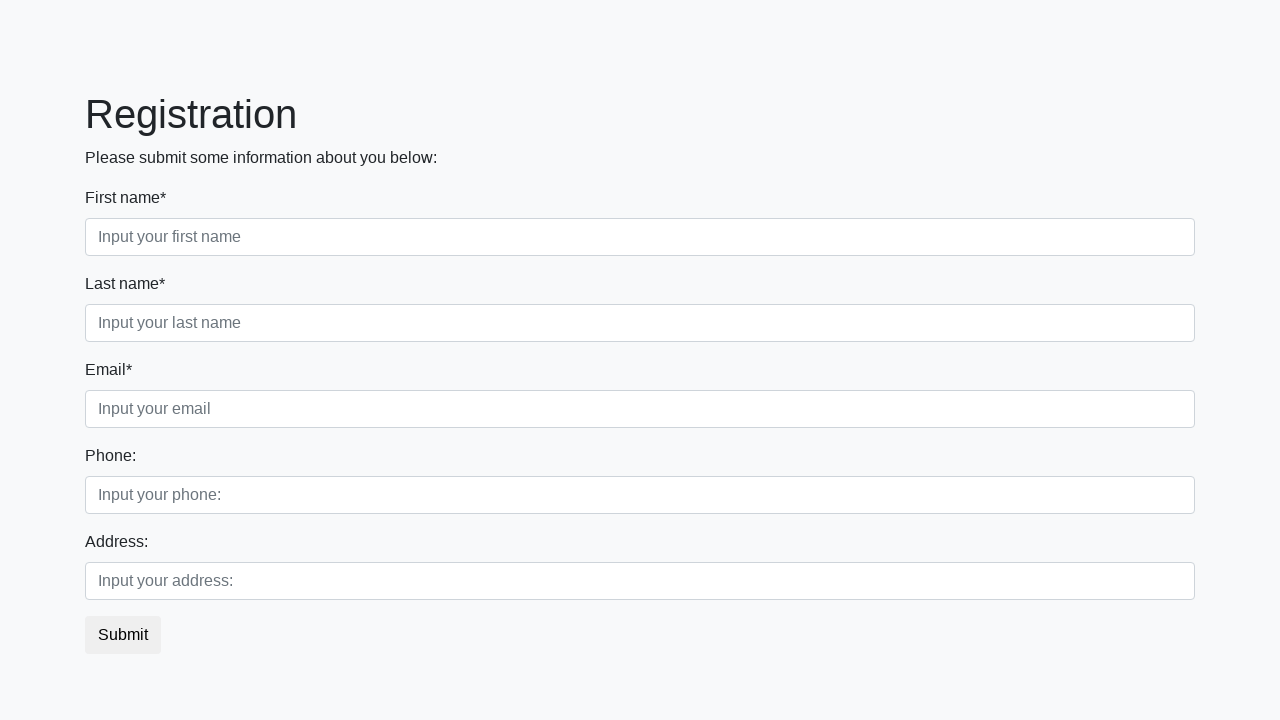

Filled first name field with 'John' on input[placeholder="Input your first name"]
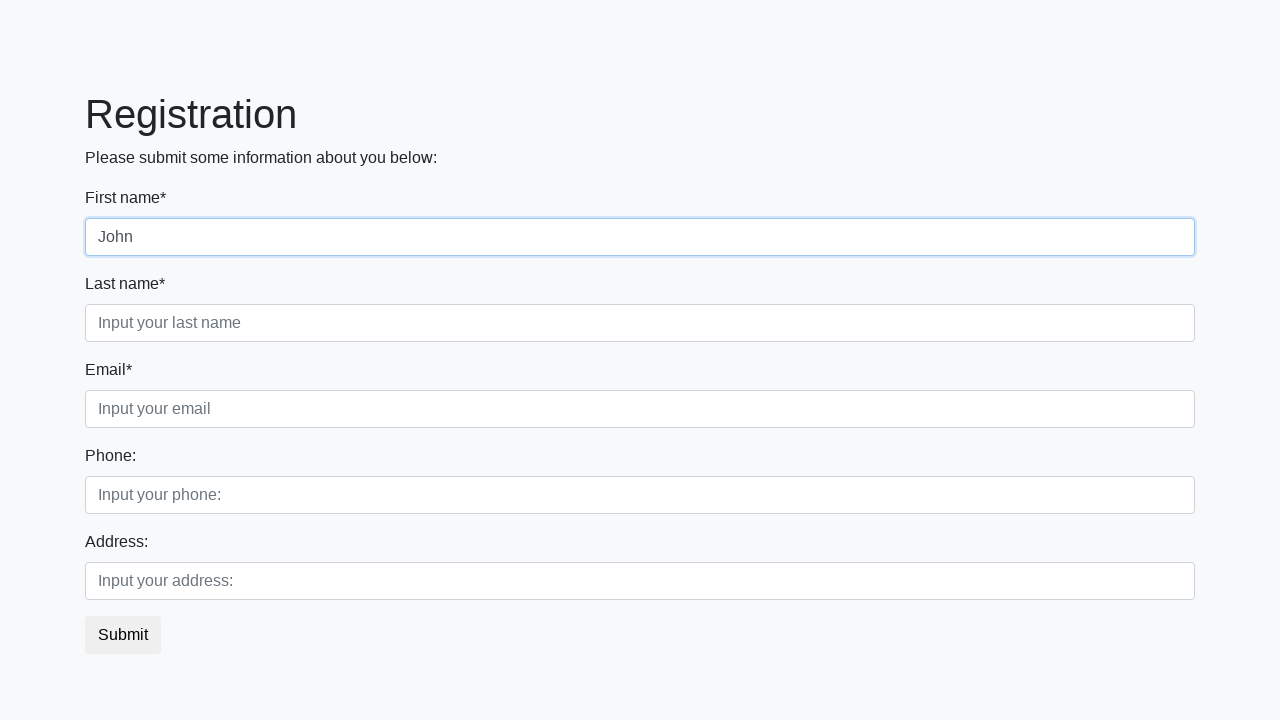

Filled second required field with 'Doe' on input.form-control.second
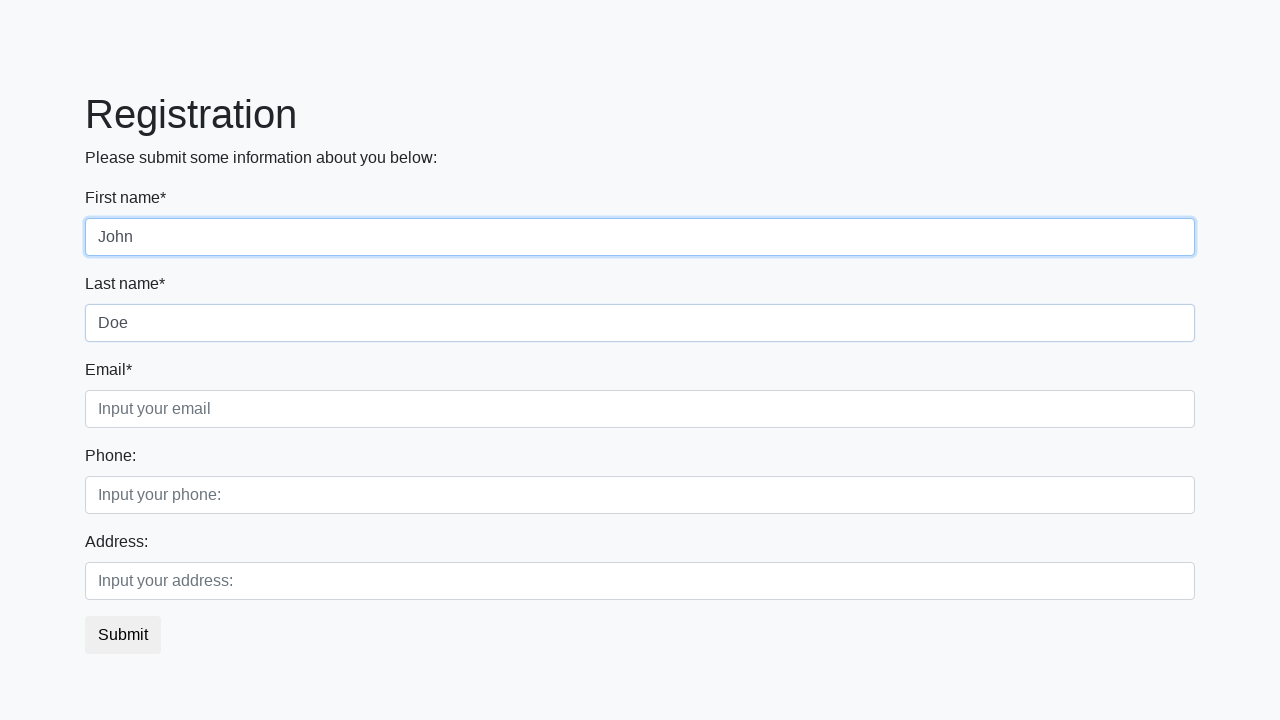

Filled third required field with 'Smith' on input.form-control.third
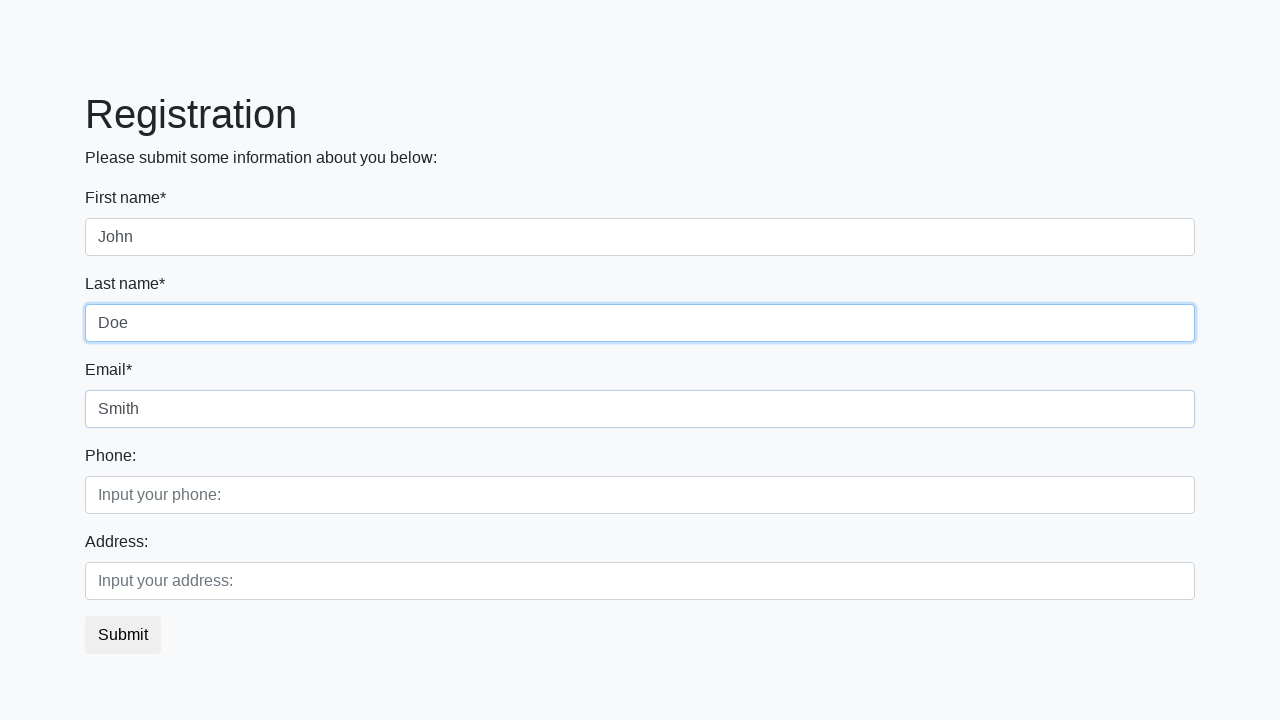

Clicked submit button to register at (123, 635) on button.btn
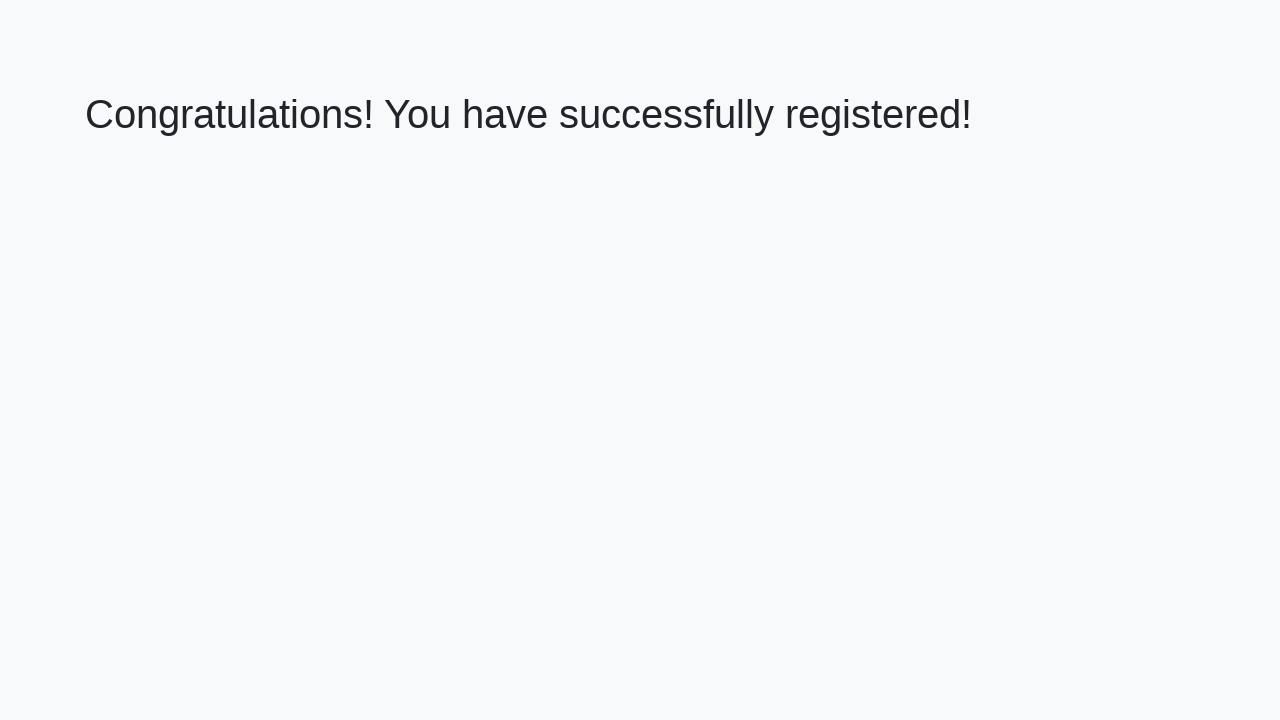

Registration page loaded with success message
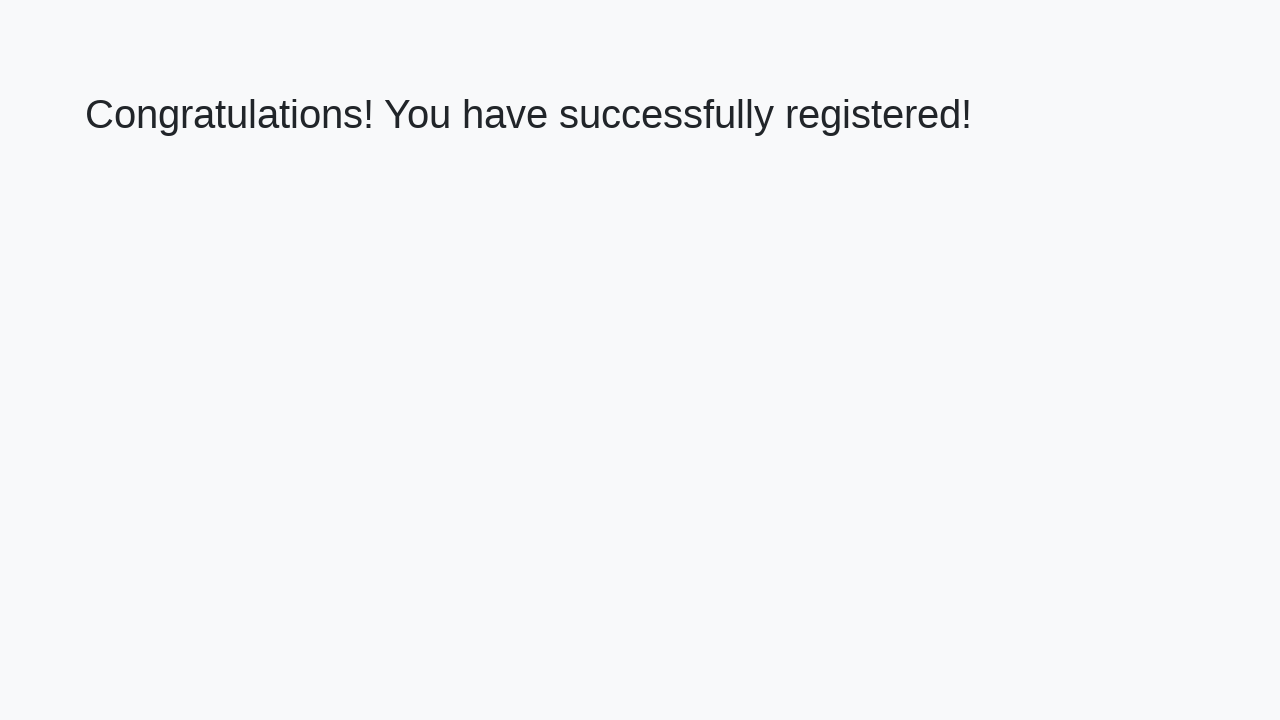

Retrieved success message text
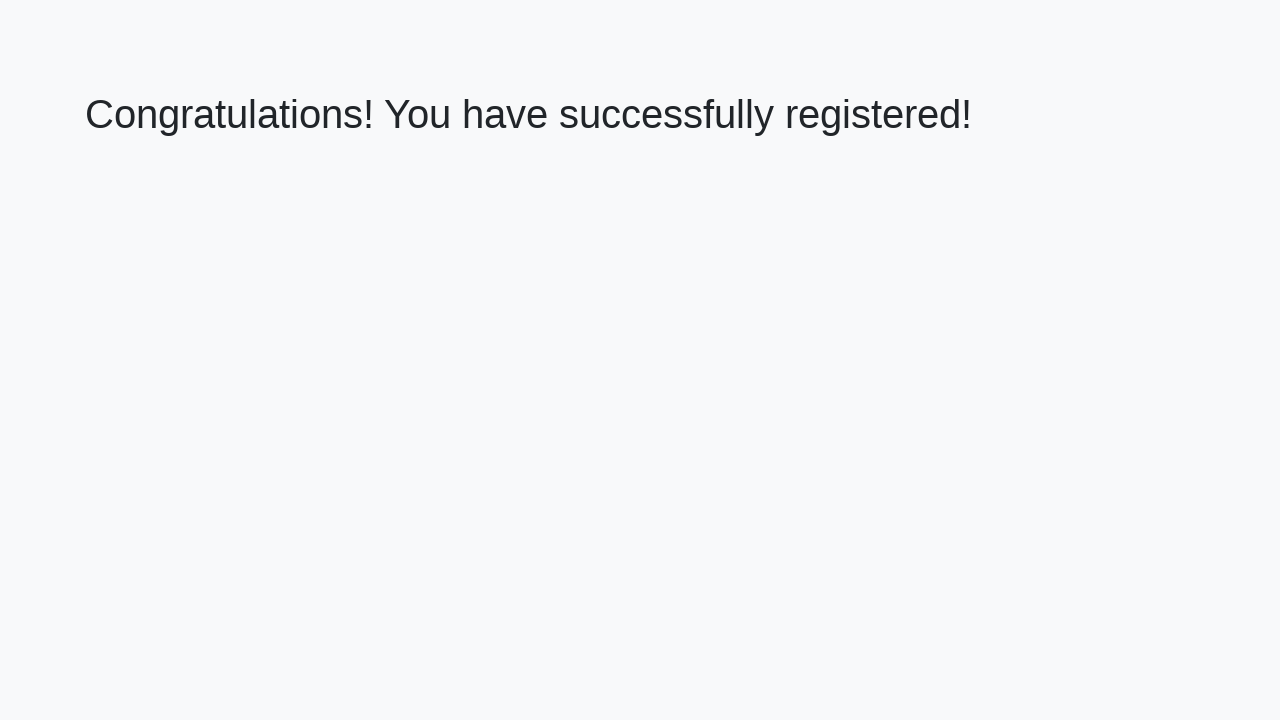

Verified success message: 'Congratulations! You have successfully registered!'
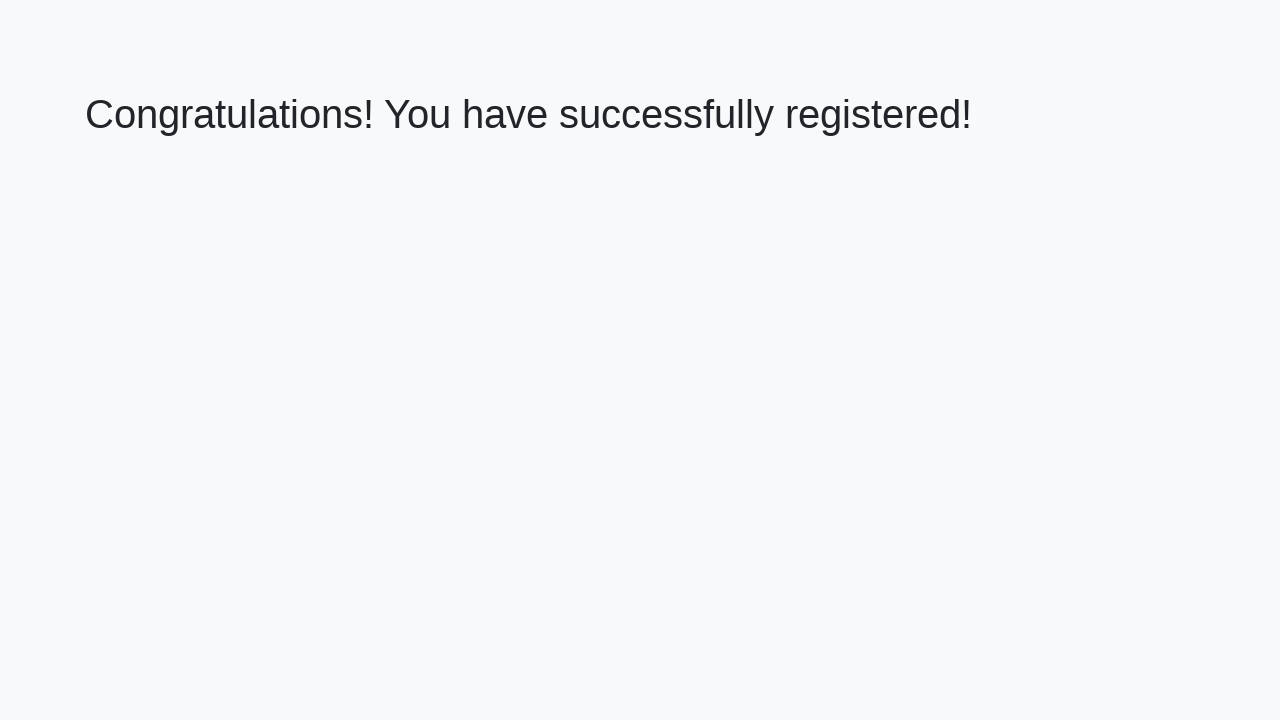

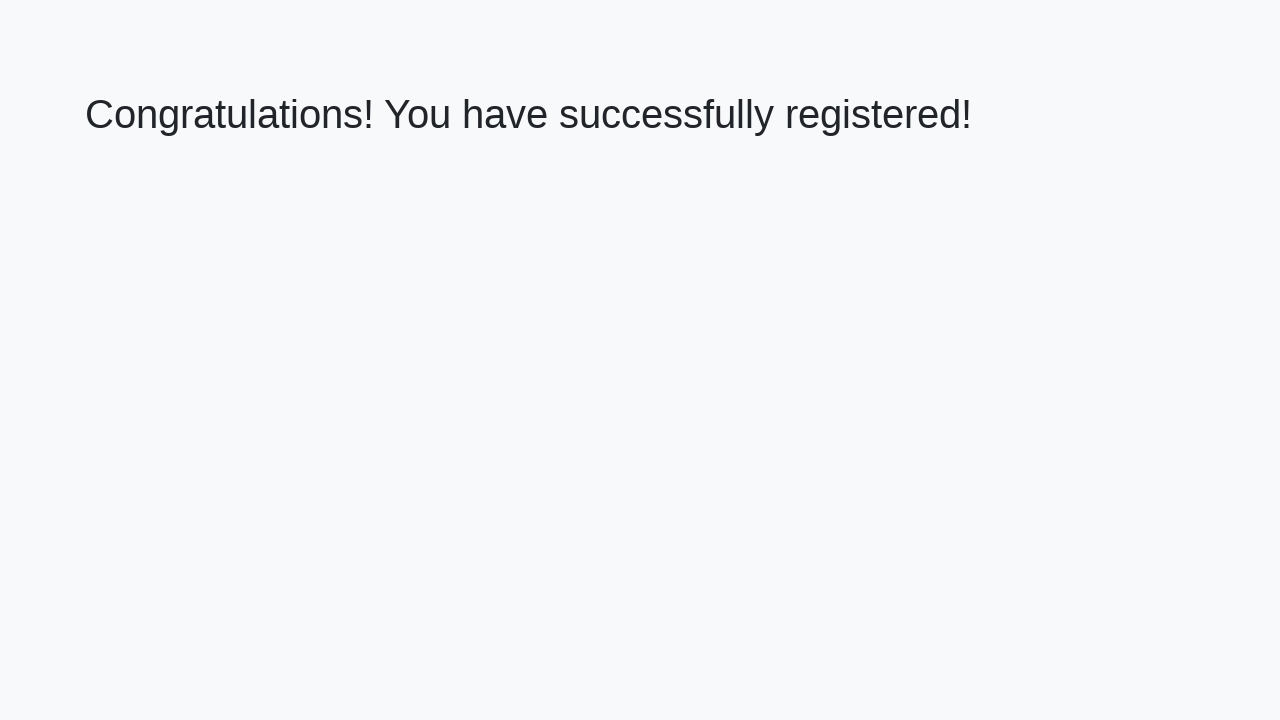